Tests that the newsletter form properly validates an invalid email format by filling in an invalid email and checking browser validation

Starting URL: https://www.netlify.com/

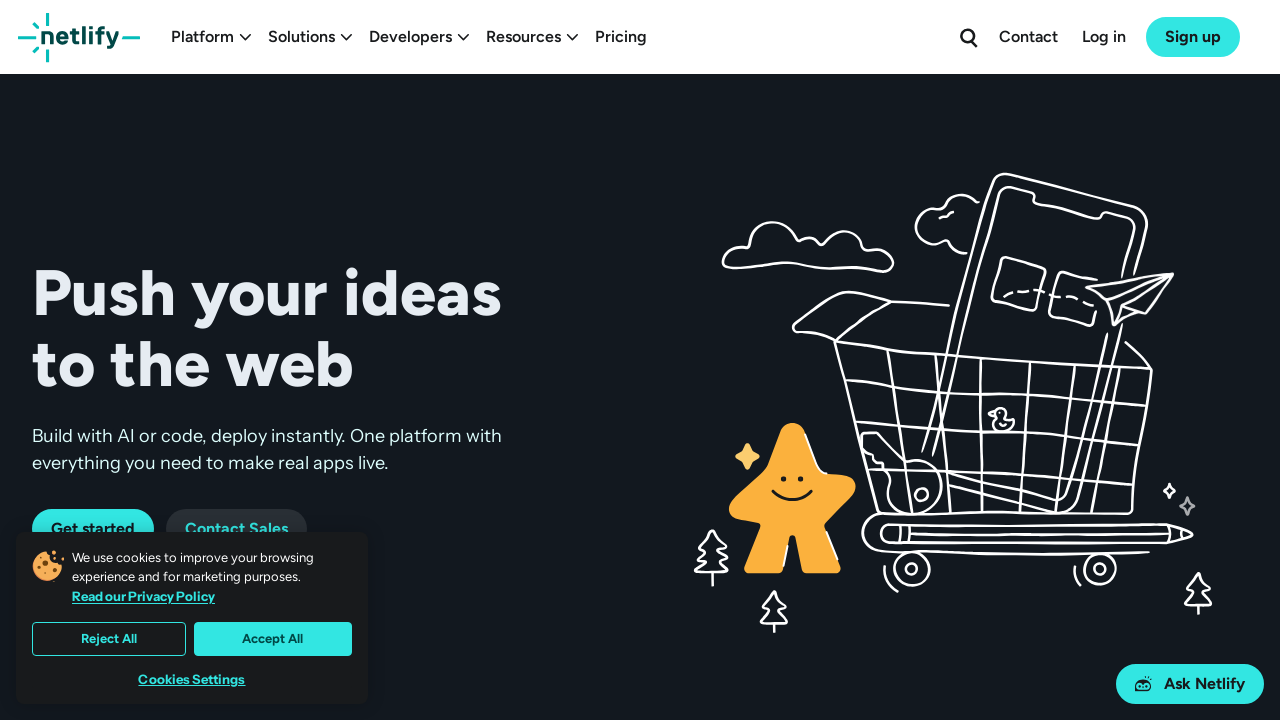

Scrolled to bottom of page to reveal newsletter section
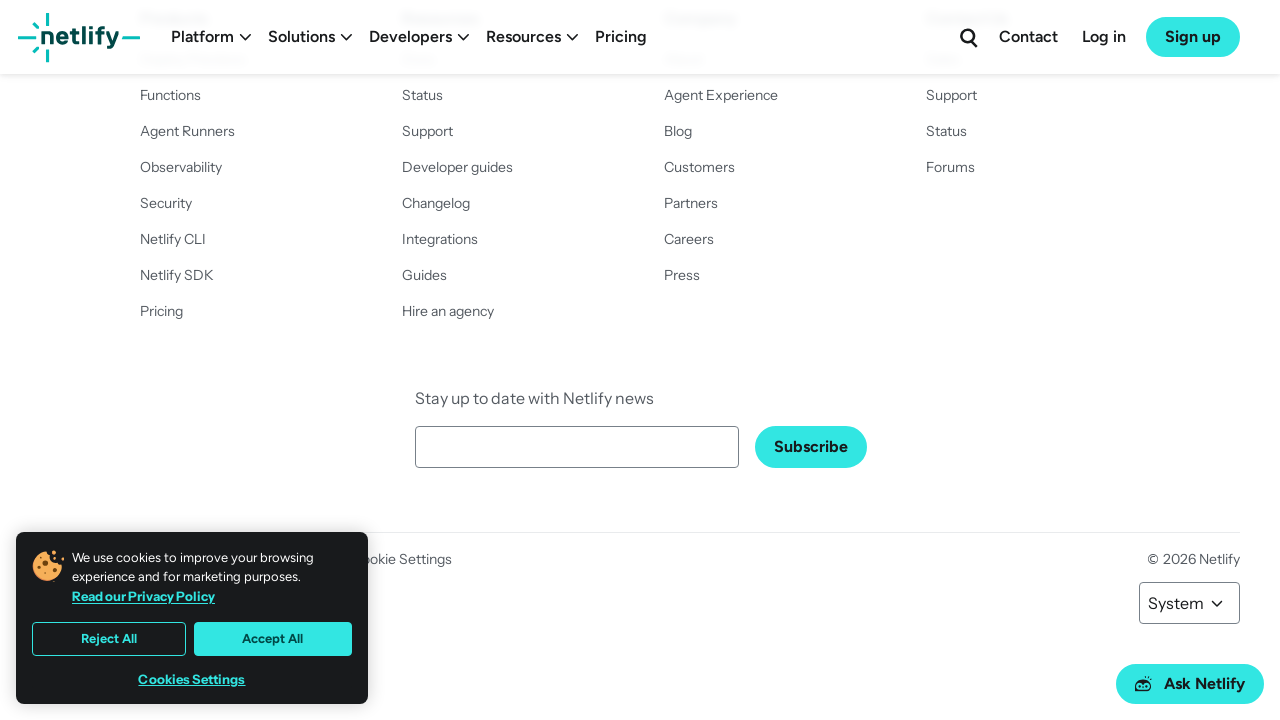

Filled email input with invalid email 'invalid-email' on input[type="email"][name="email"]
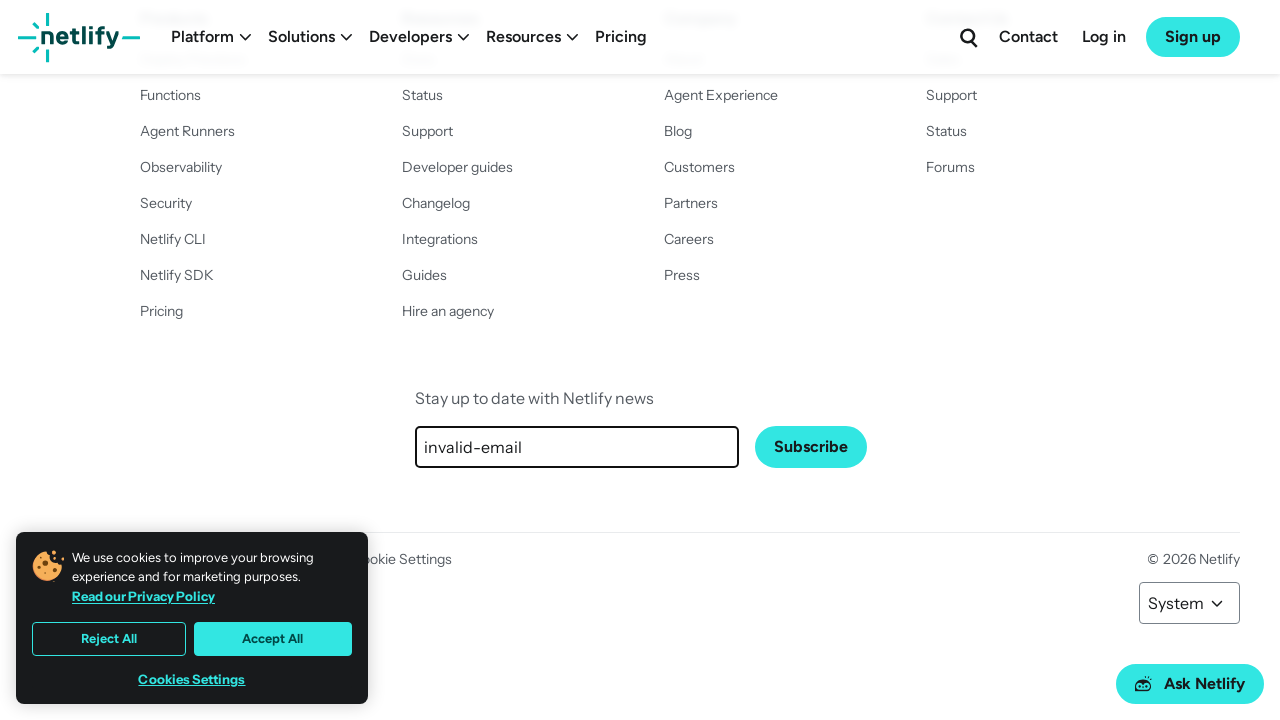

Blurred email input to trigger browser validation
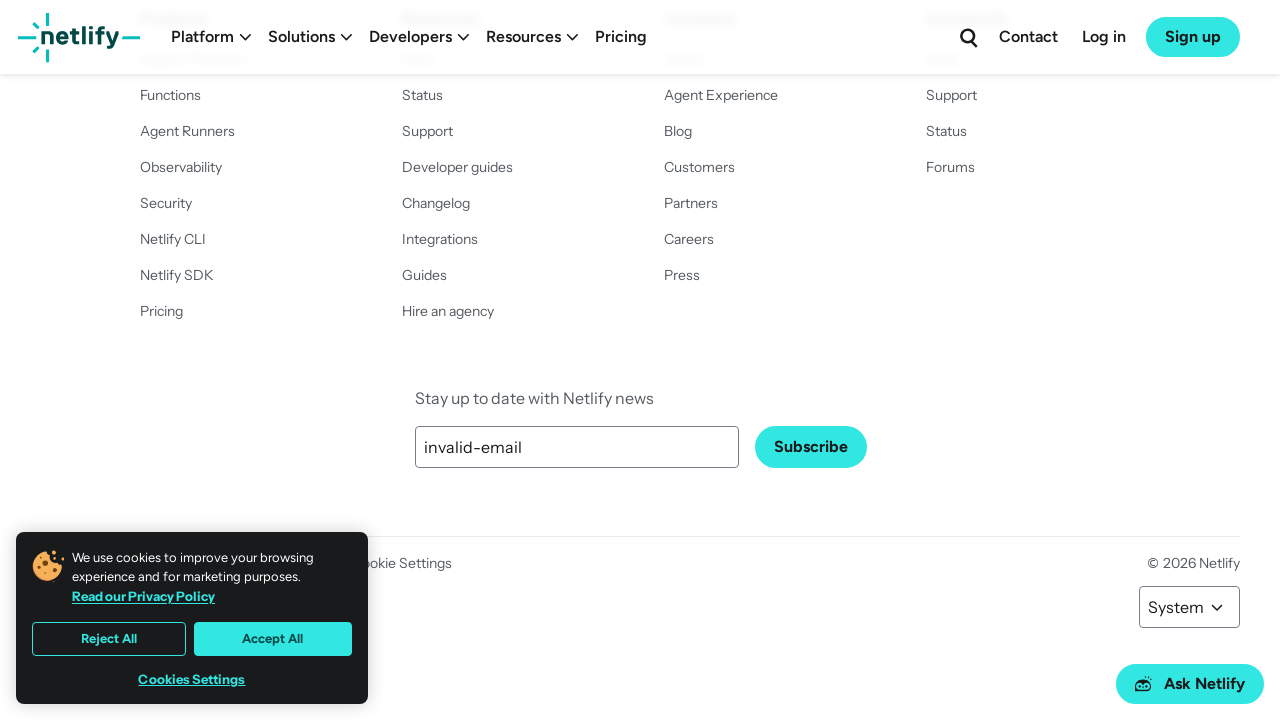

Waited 500ms for validation feedback
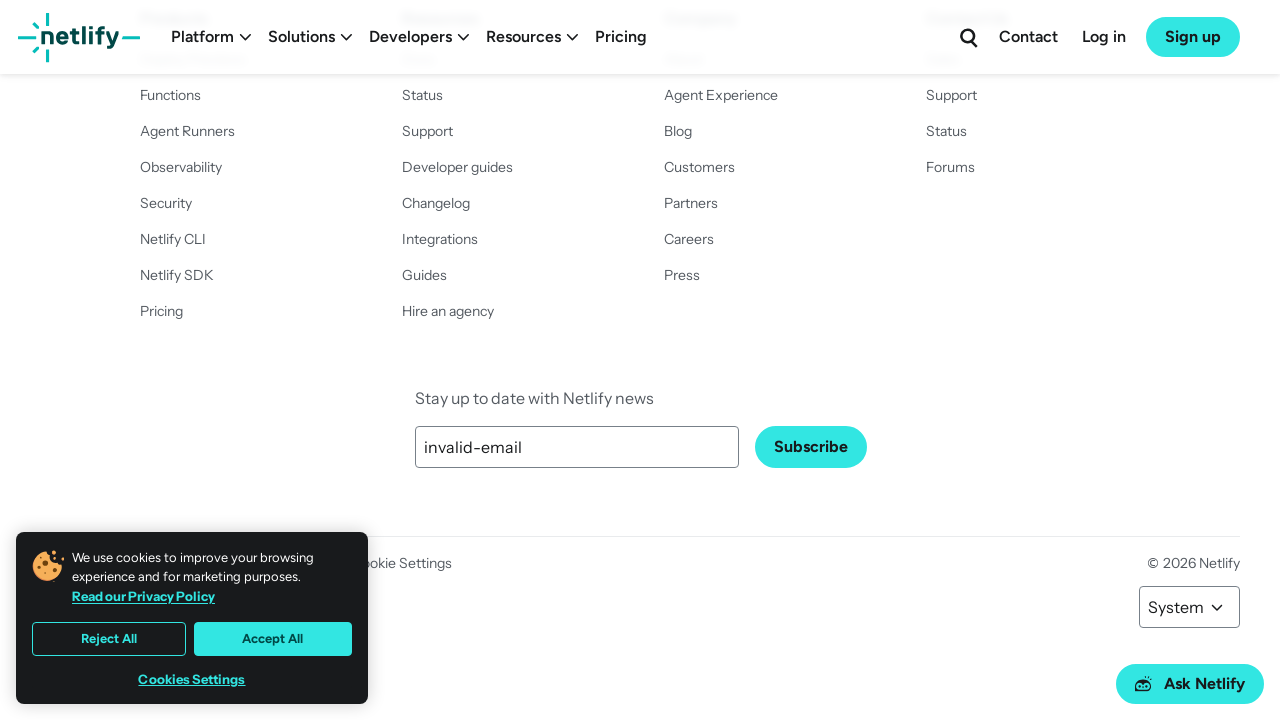

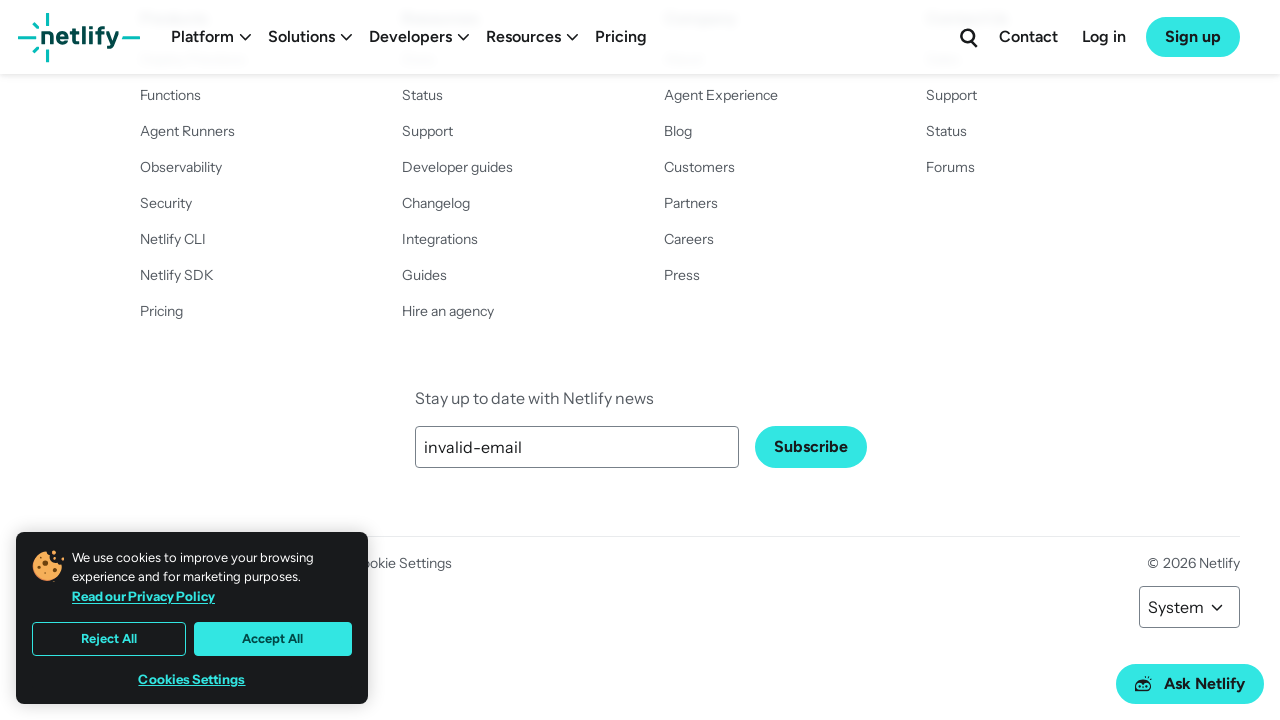